Tests checkbox functionality by locating two checkboxes and clicking them if they are not already selected, ensuring both checkboxes end up in a checked state.

Starting URL: https://the-internet.herokuapp.com/checkboxes

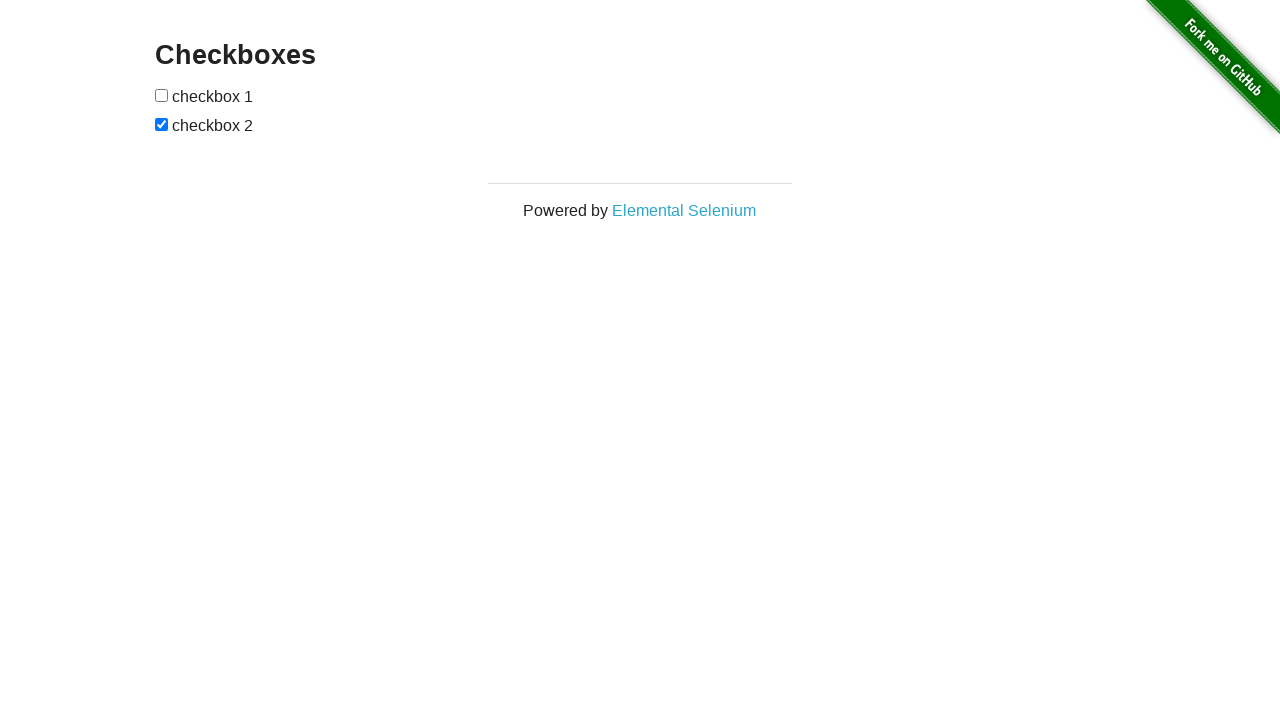

Located first checkbox element
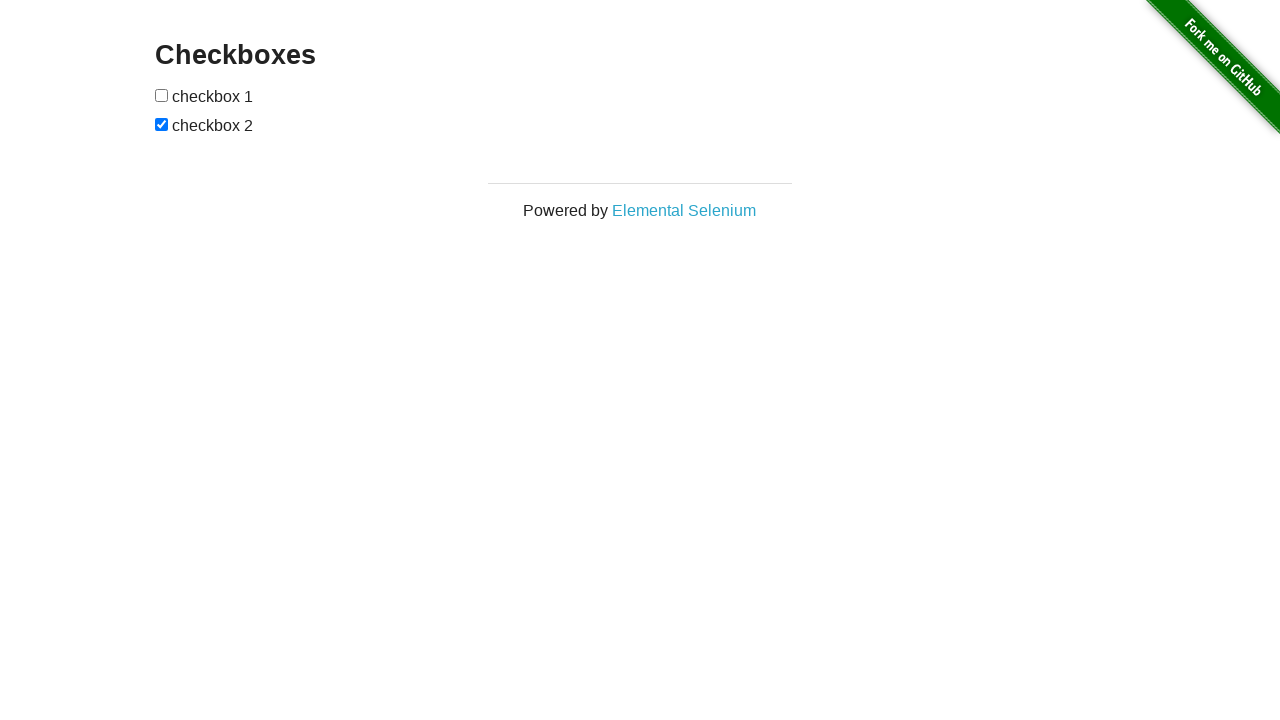

Located second checkbox element
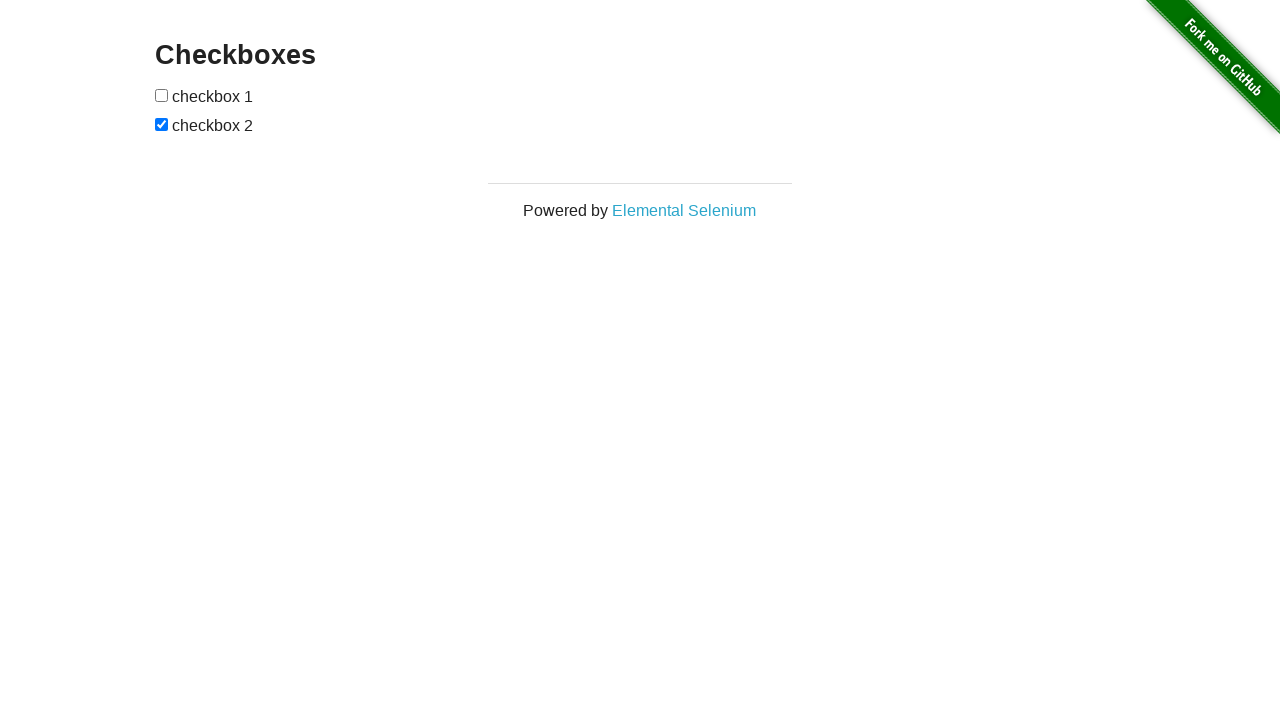

Checked if first checkbox is already selected
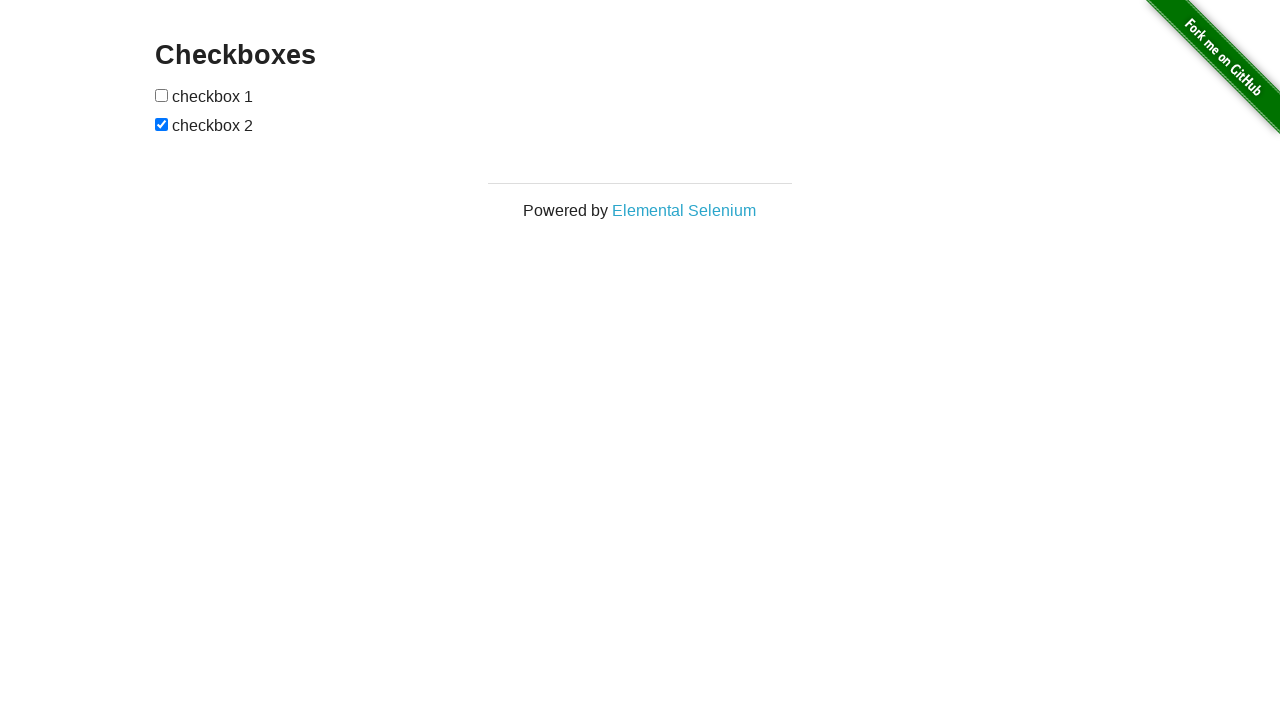

Clicked first checkbox to select it at (162, 95) on (//input[@type='checkbox'])[1]
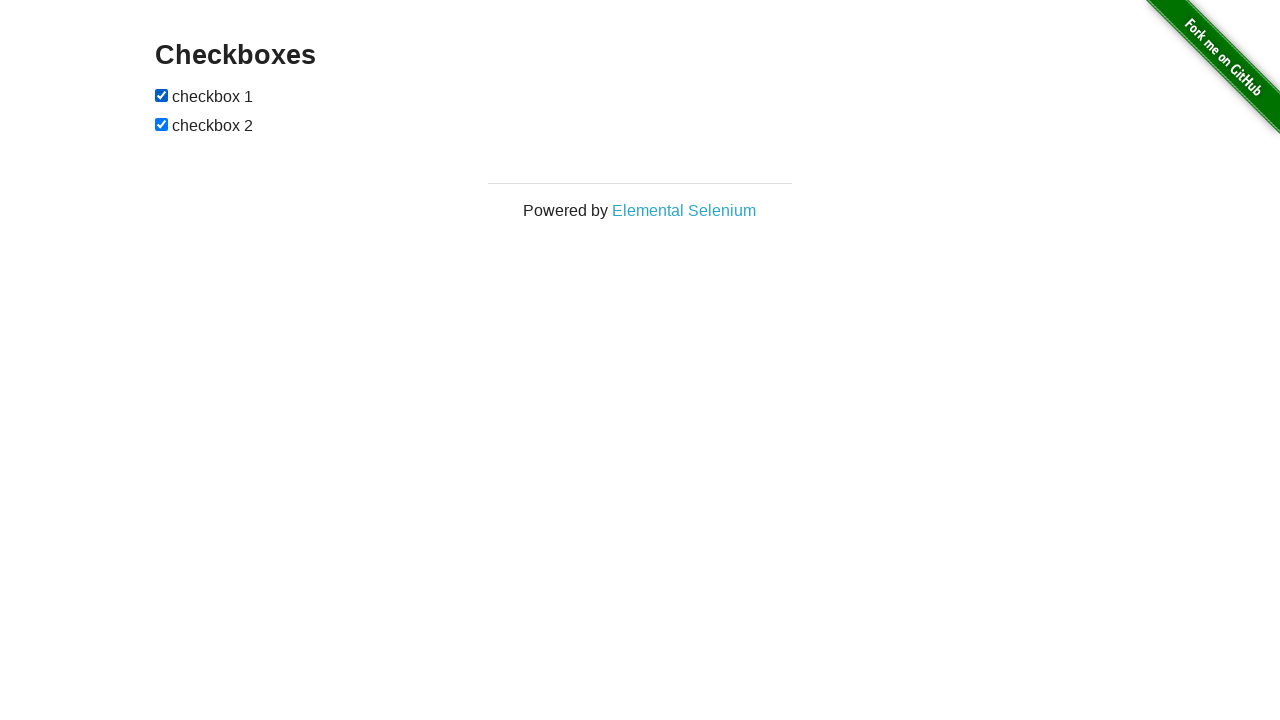

Second checkbox was already selected
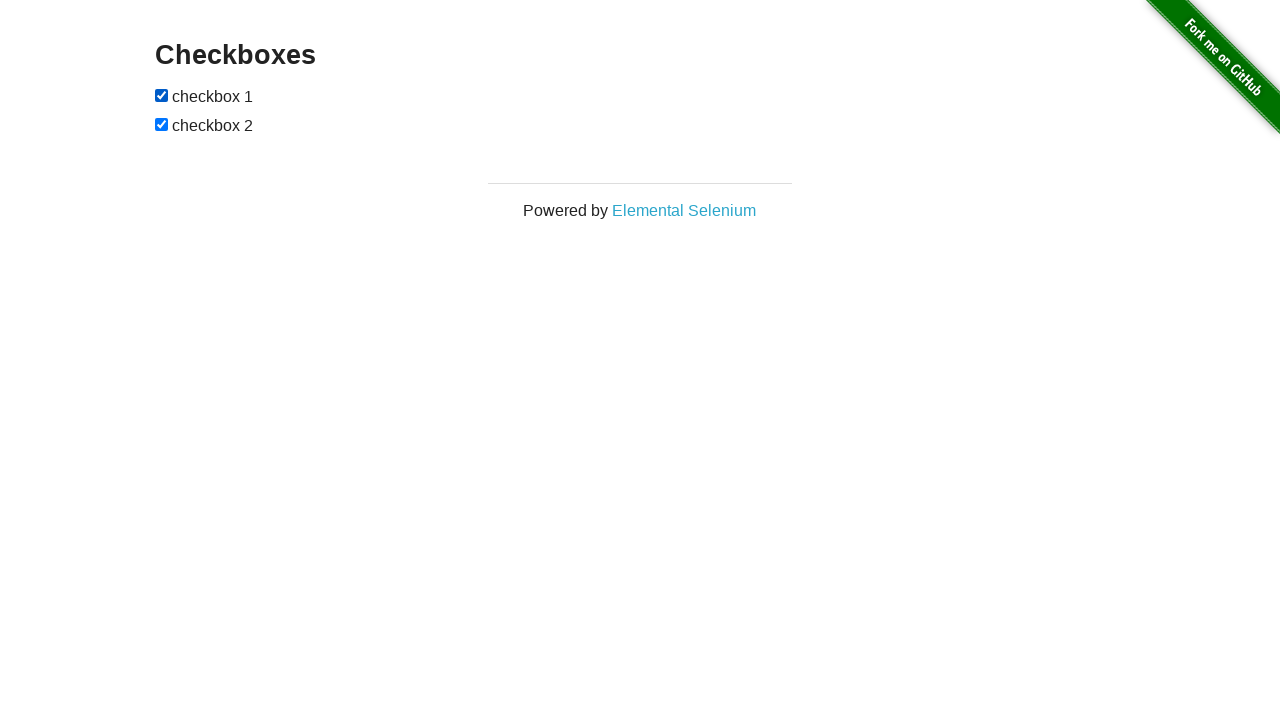

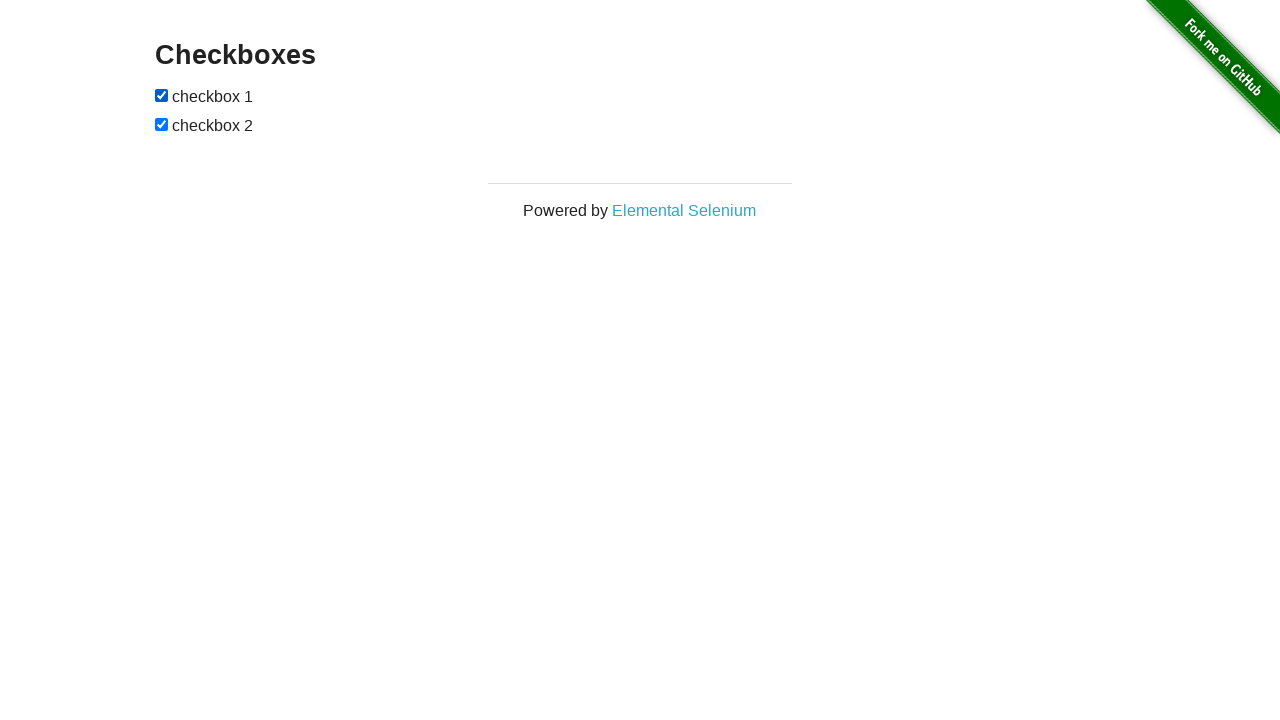